Tests search functionality by searching for a salary value

Starting URL: https://demoqa.com/webtables

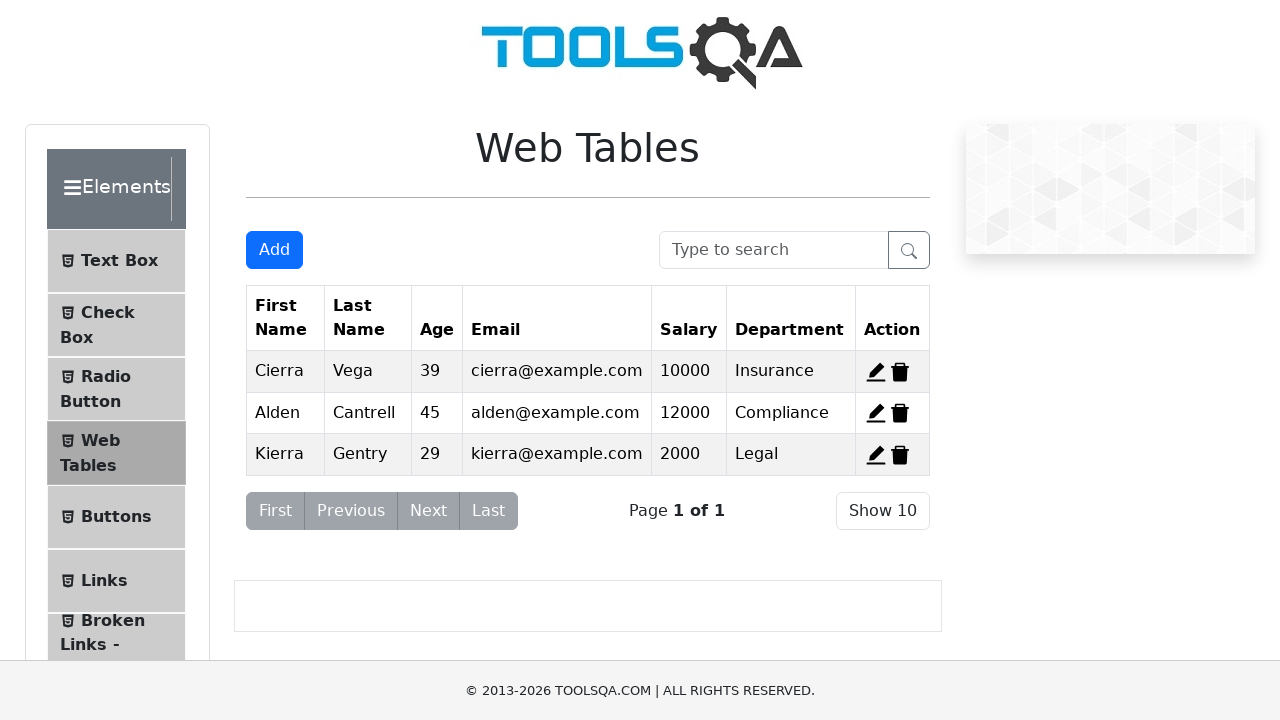

Entered '12000' in the search box to search by salary on #searchBox
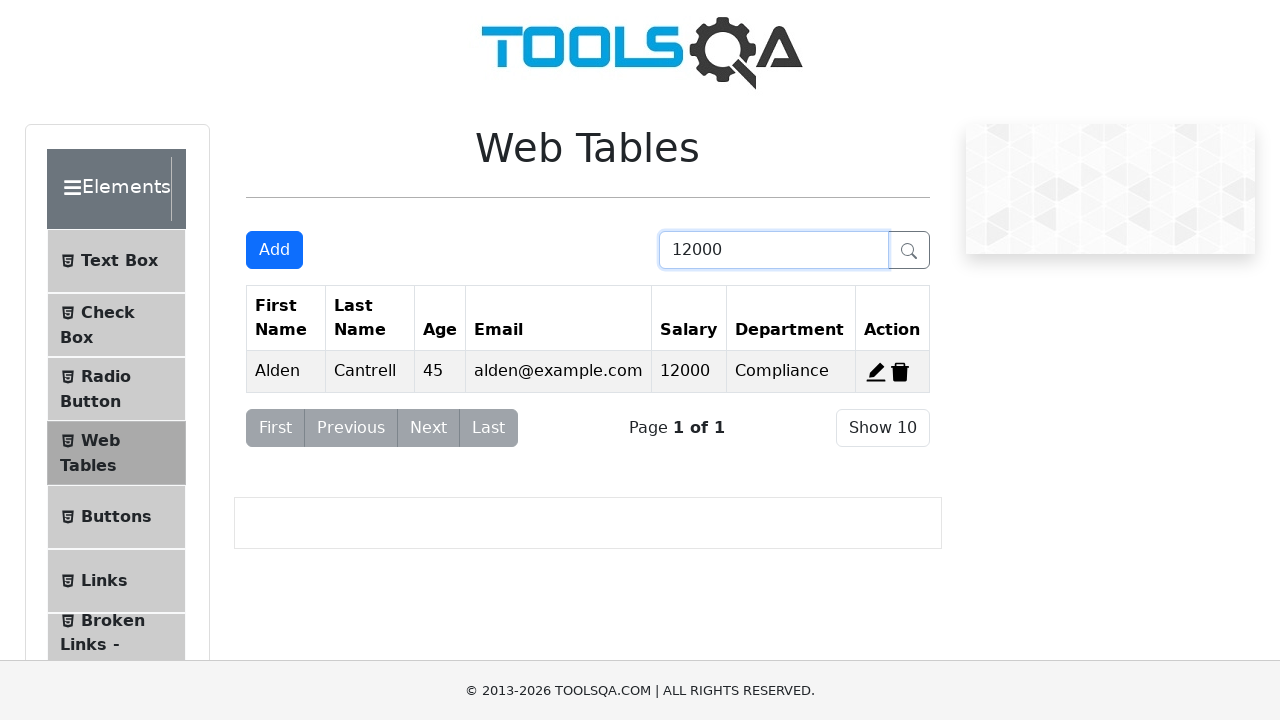

Waited 500ms for search results to load
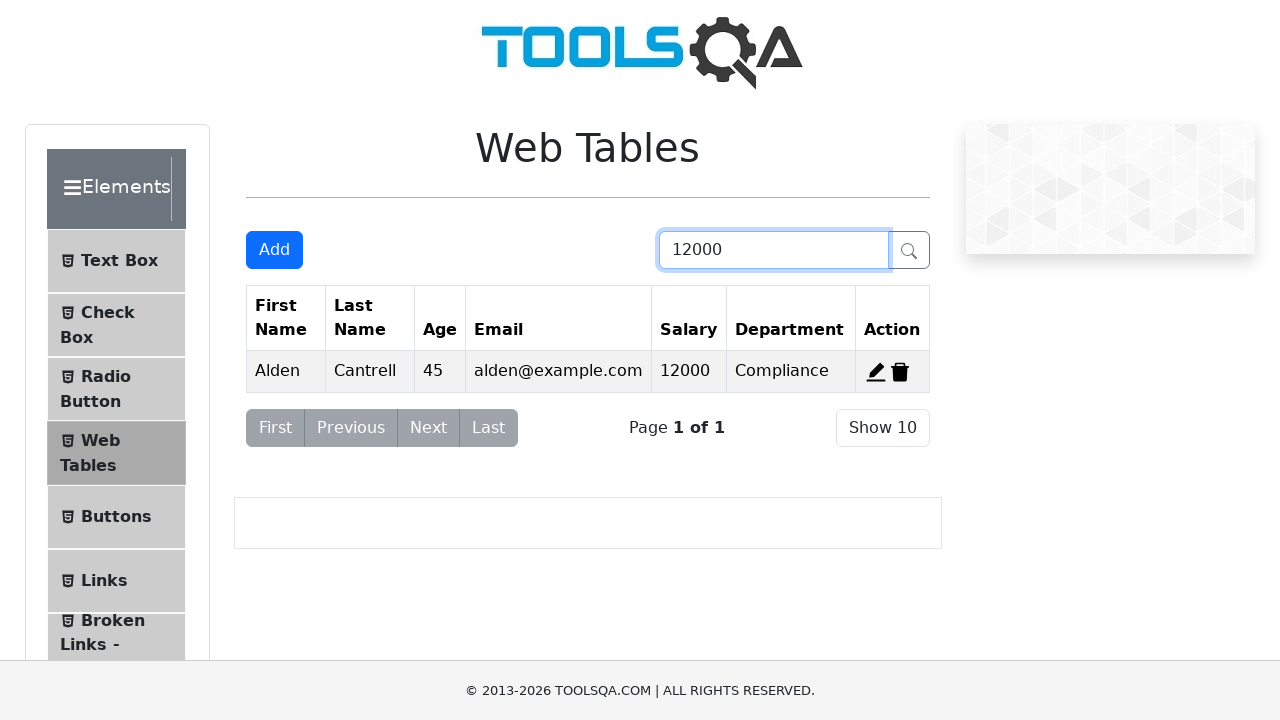

Located all table rows
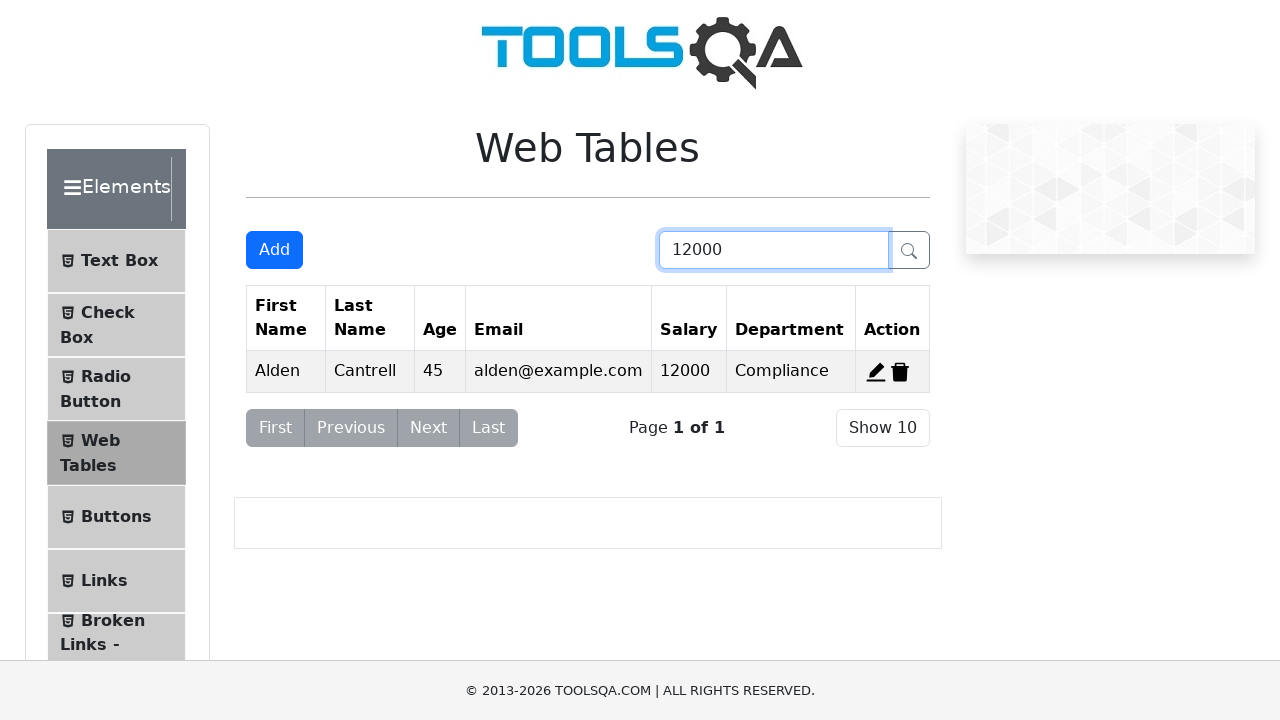

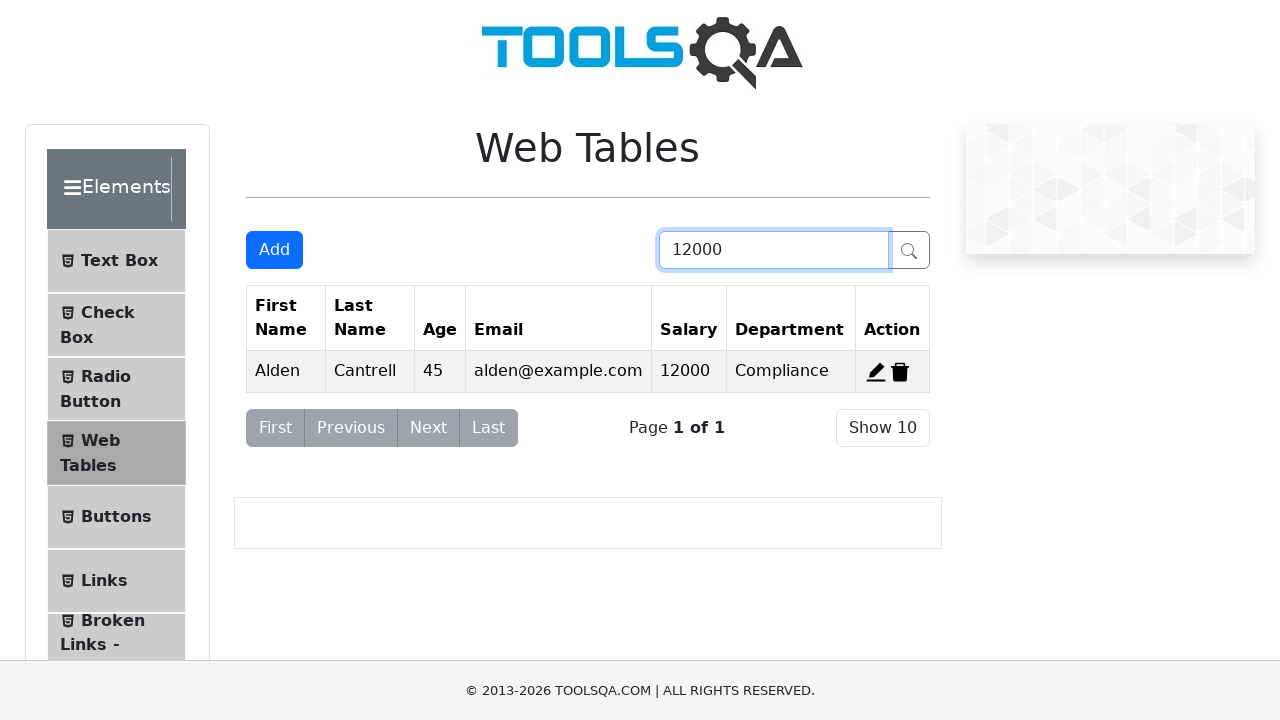